Tests dropdown functionality by selecting options by value, index, and label

Starting URL: https://testautomationpractice.blogspot.com/

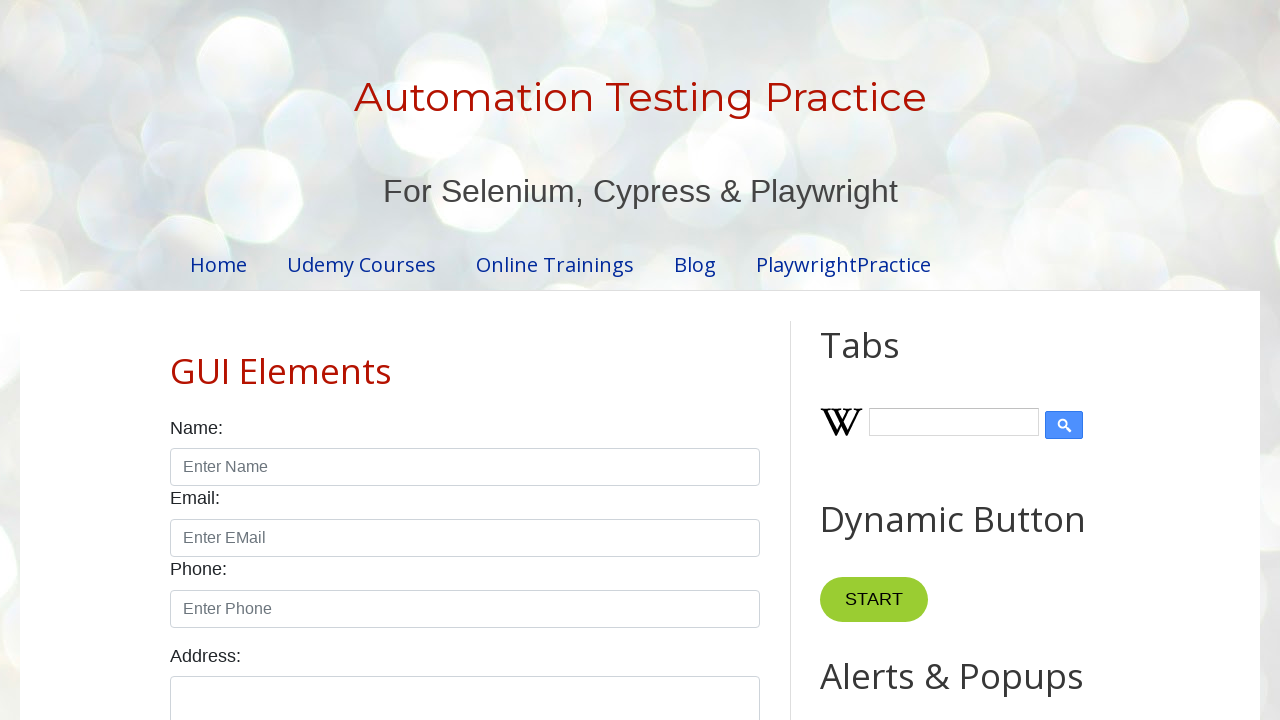

Clicked dropdown to open country selection at (465, 360) on #country
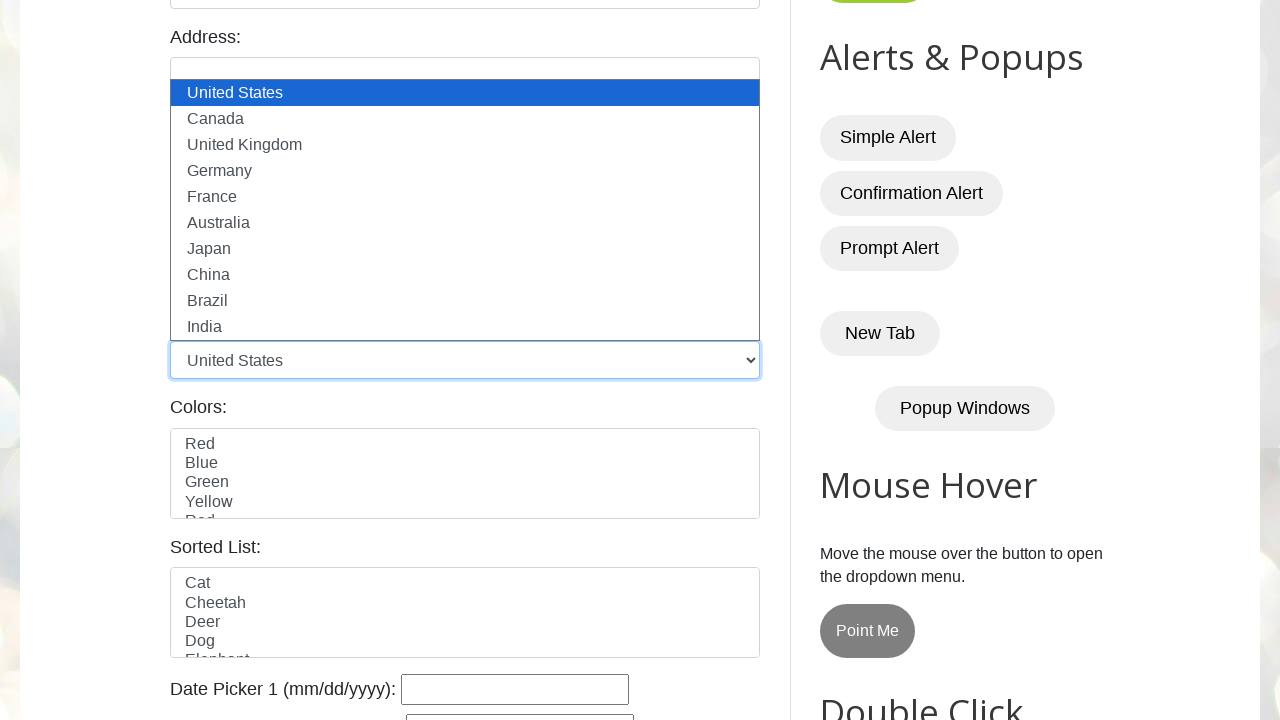

Selected 'Canada' from dropdown by value on #country
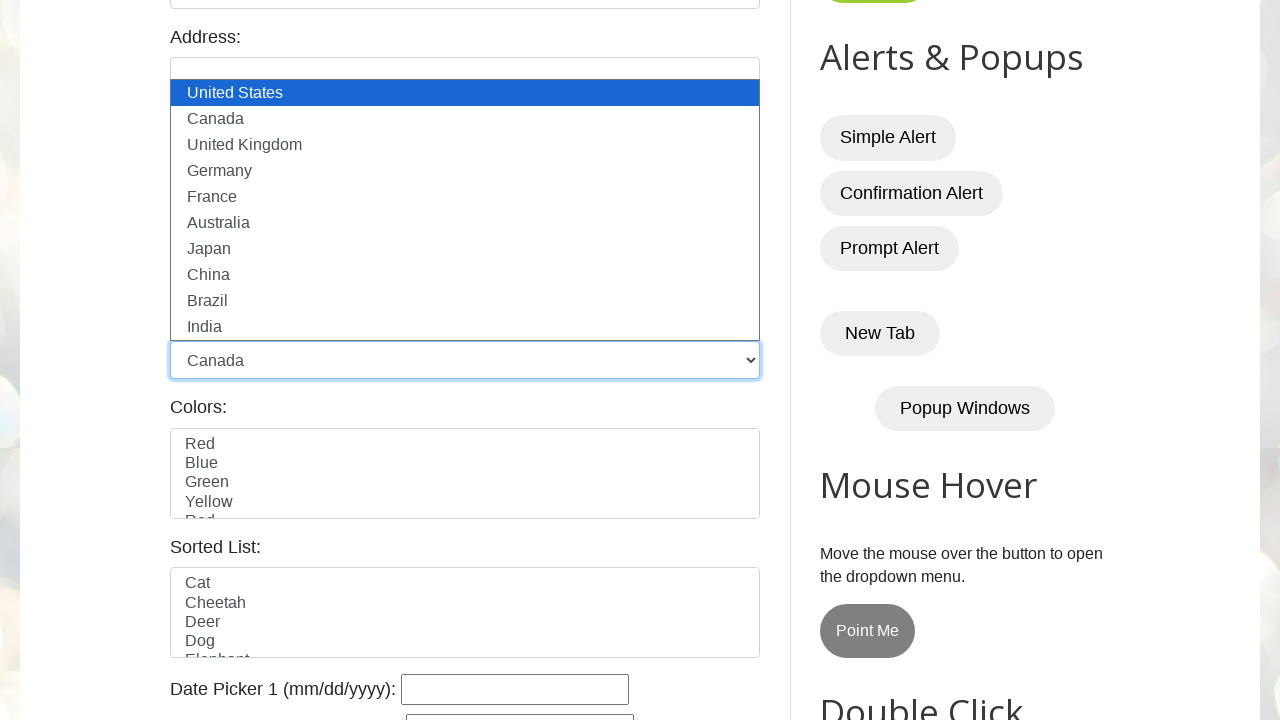

Verified 'Canada' was selected (value: 'canada')
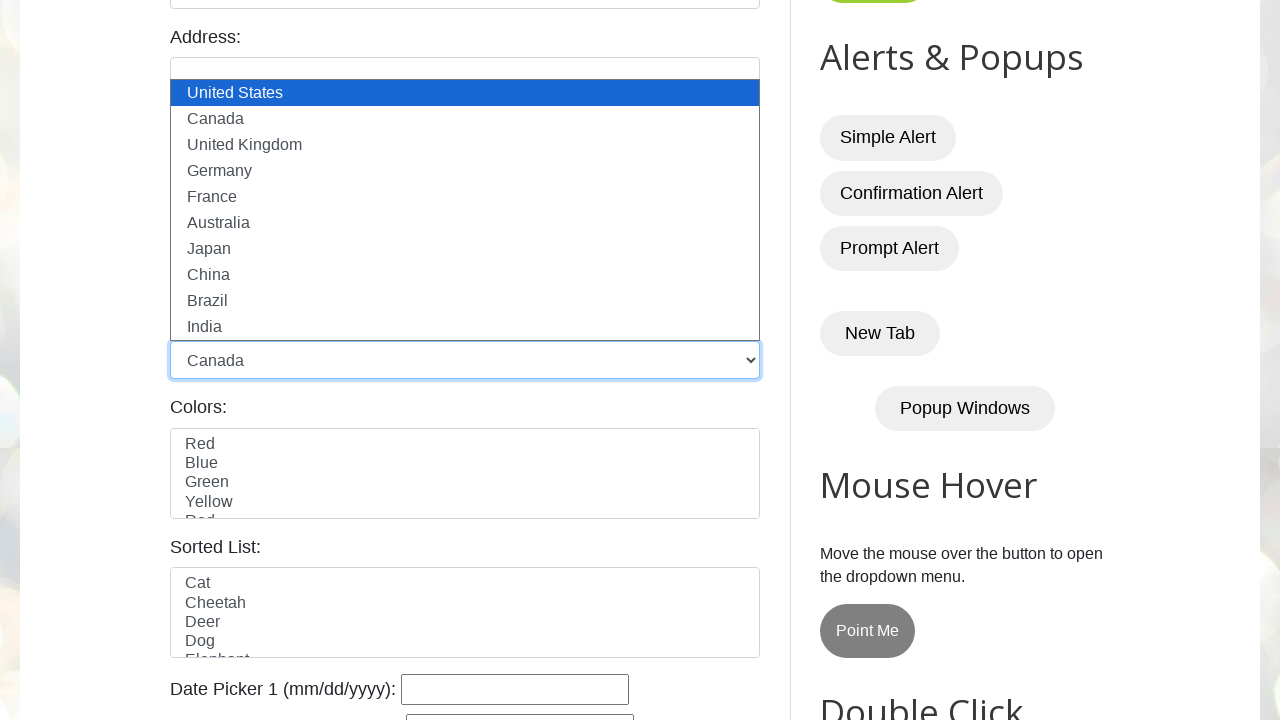

Selected dropdown option at index 2 on #country
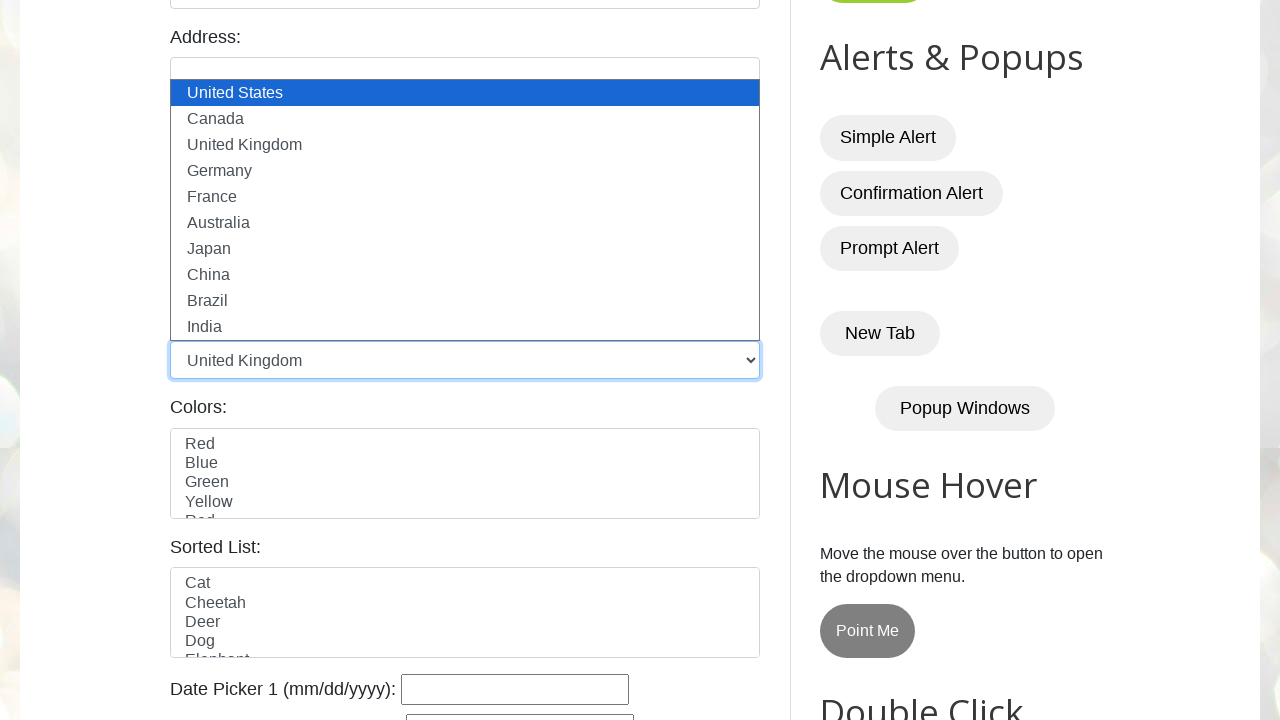

Verified index 2 selection resulted in 'UK' (value: 'uk')
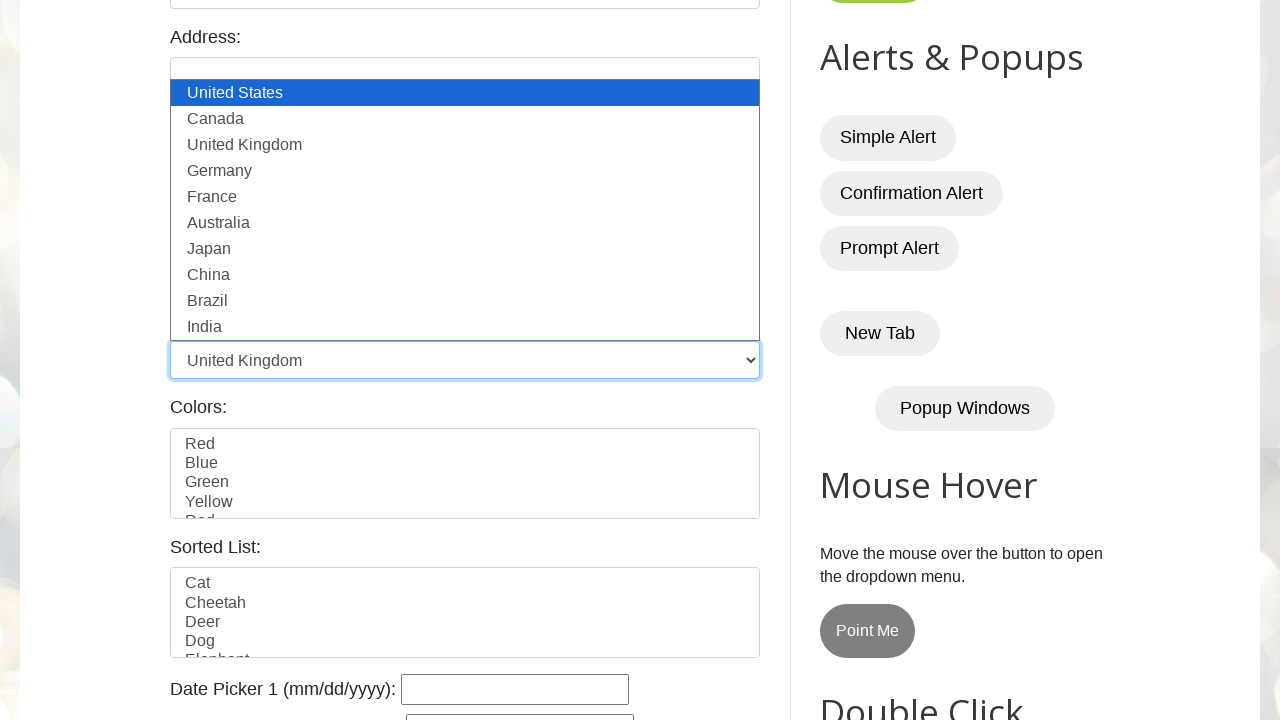

Selected 'Germany' from dropdown by label on #country
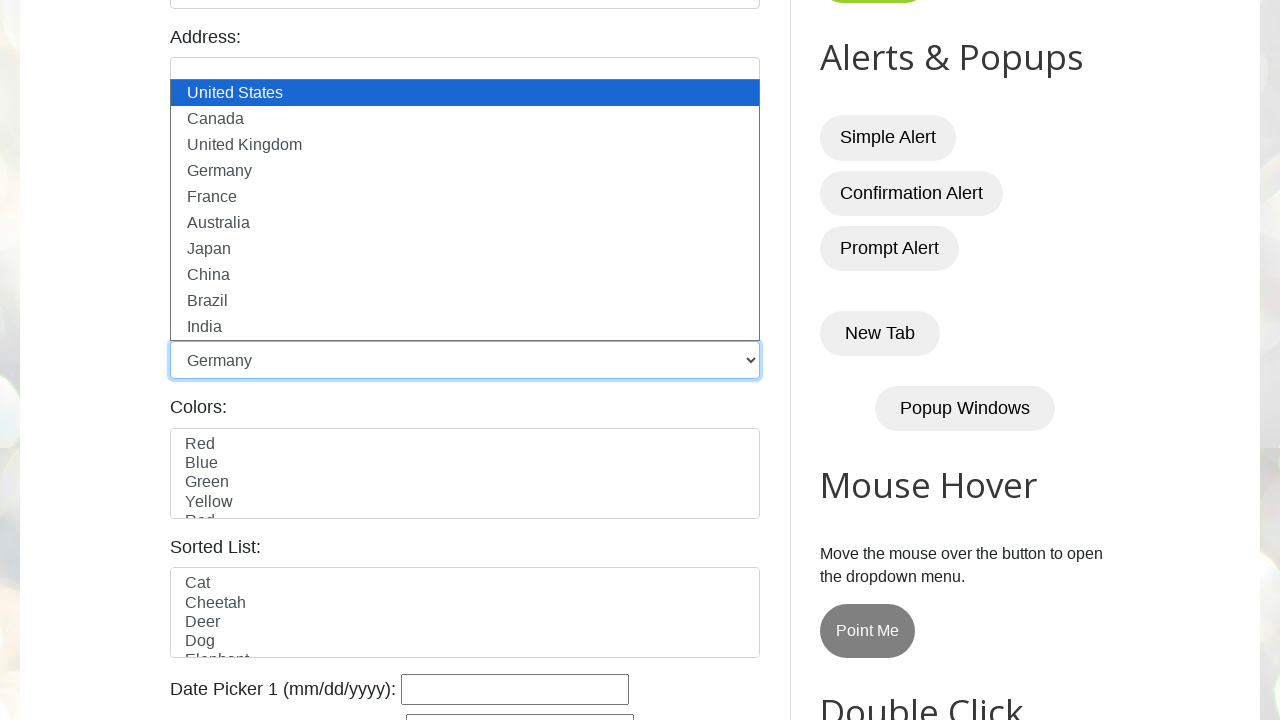

Verified 'Germany' was selected (value: 'germany')
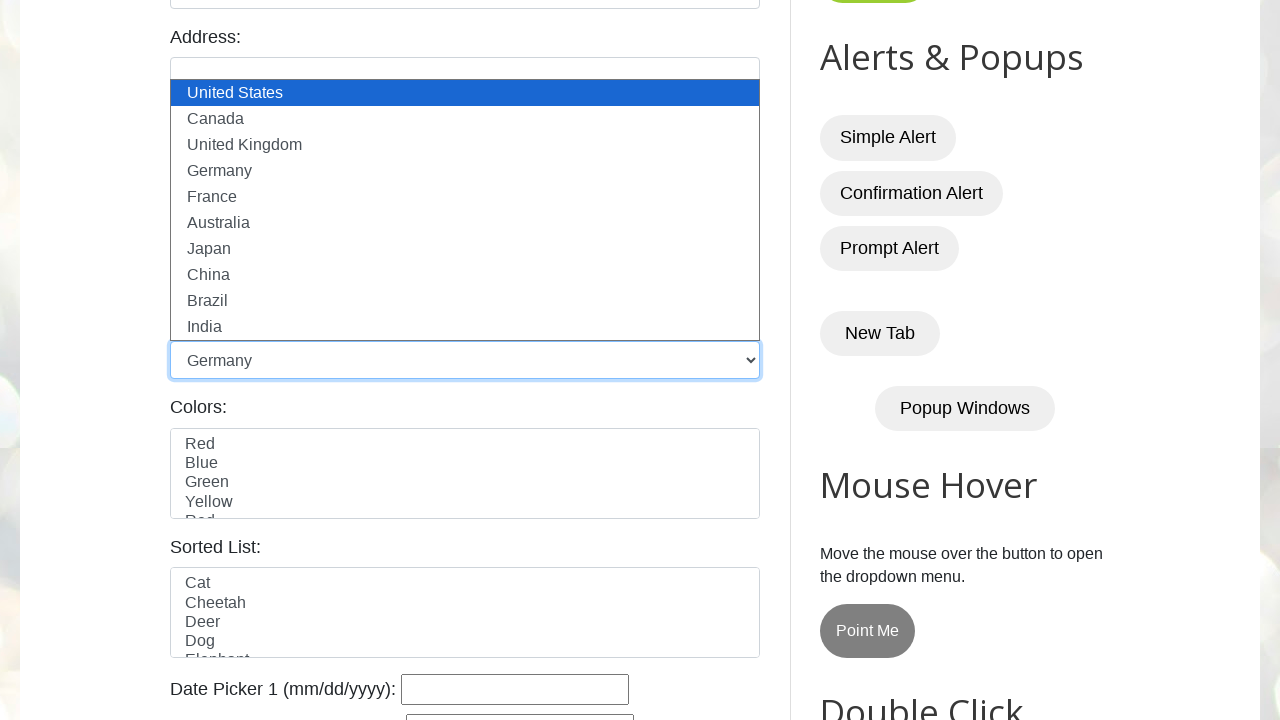

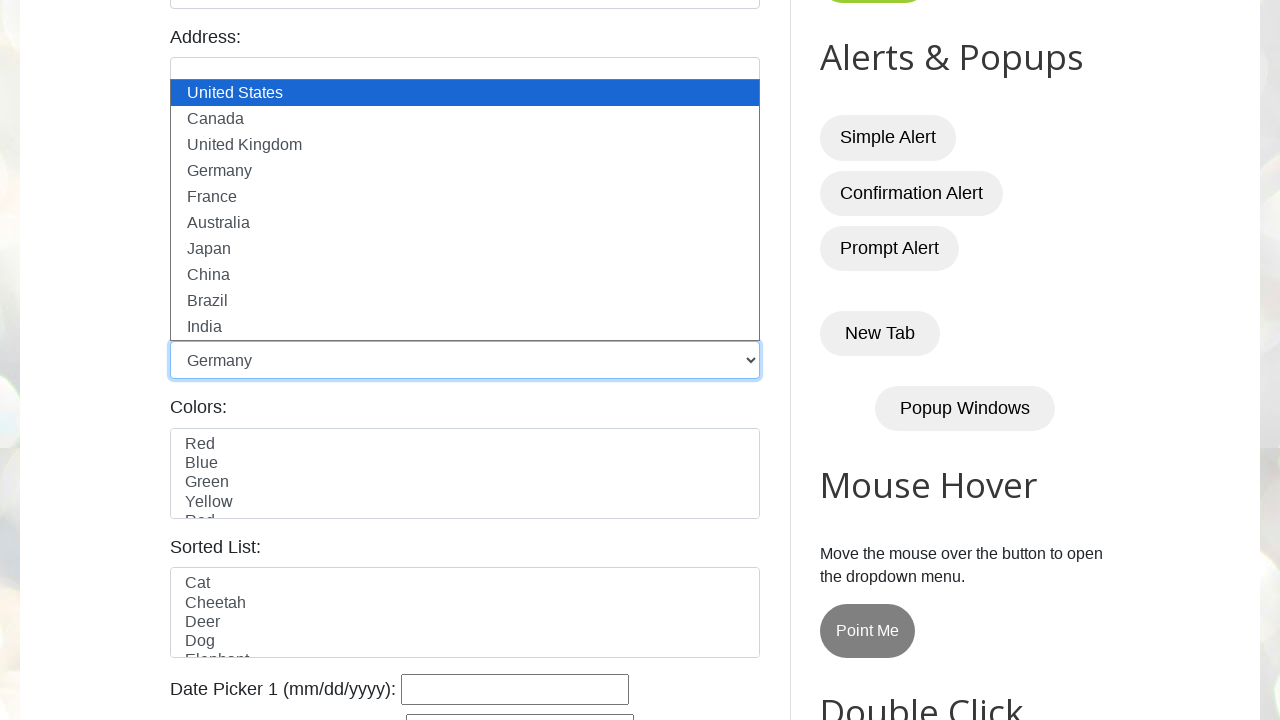